Navigates to Python.org homepage and extracts information from documentation links and upcoming events section

Starting URL: https://www.python.org/

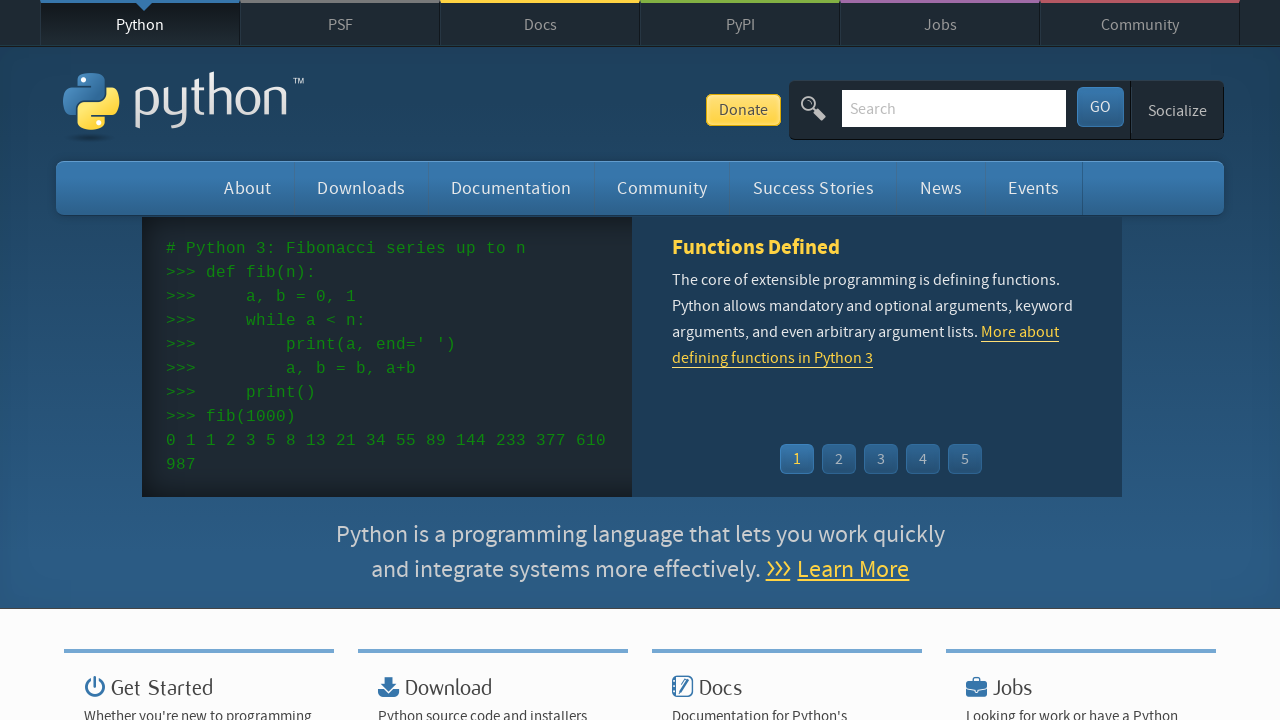

Located documentation link using CSS selector
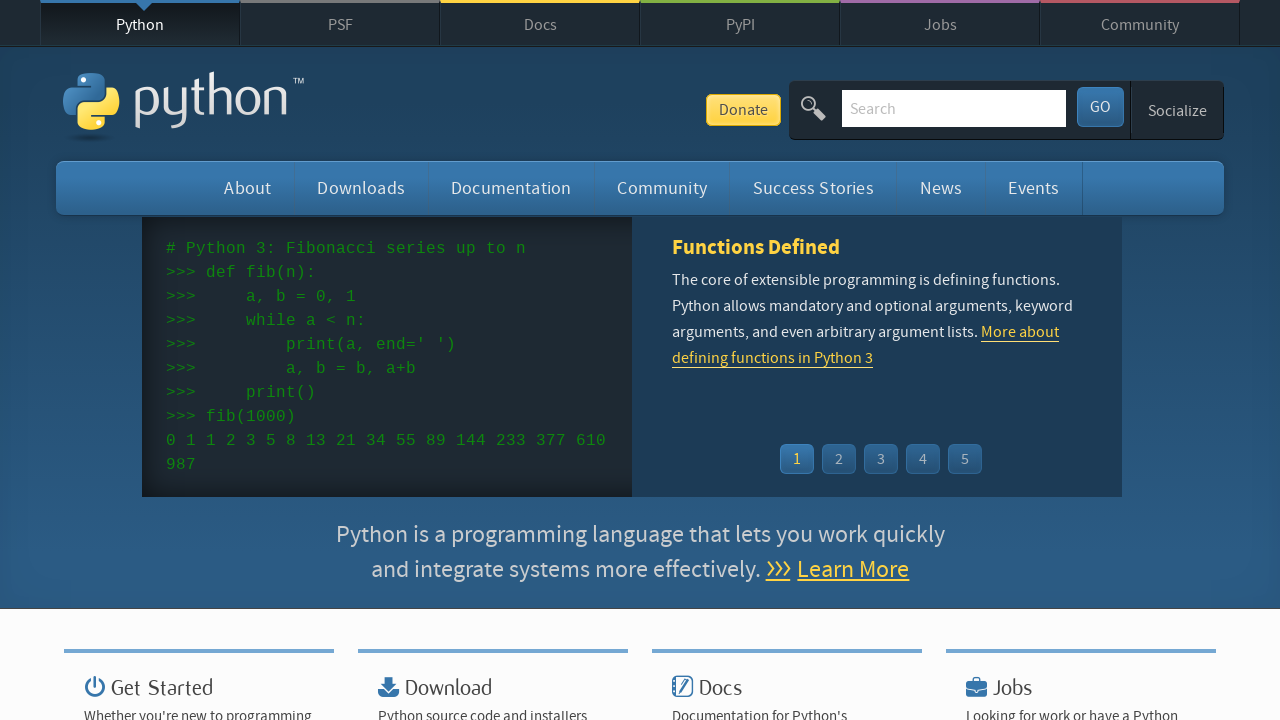

Extracted href attribute from documentation link
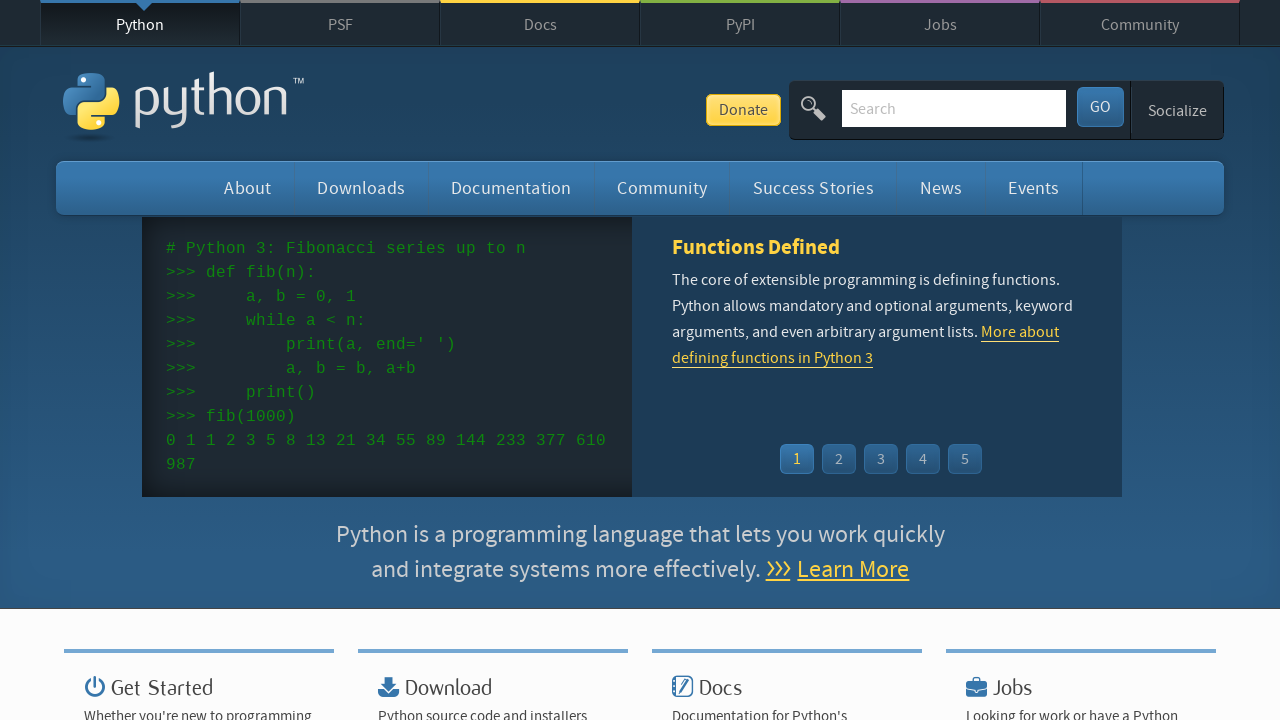

Located documentation link using XPath selector
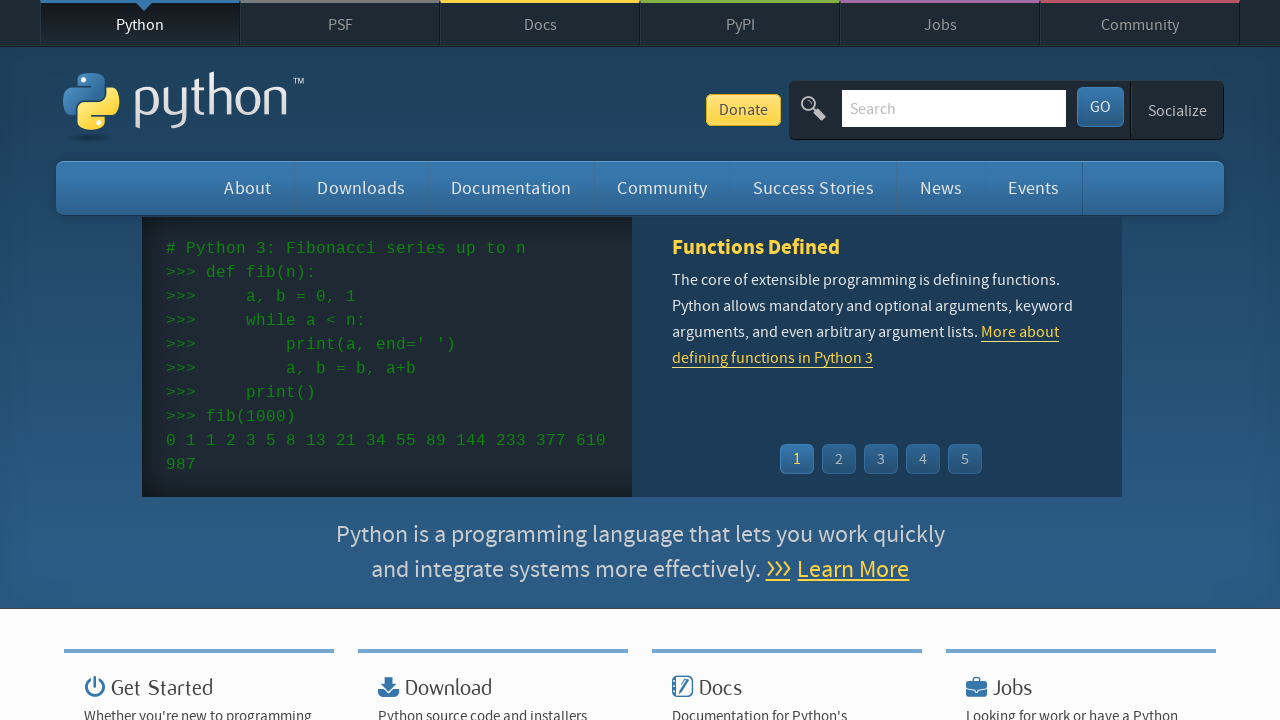

Extracted href attribute from XPath-selected documentation link
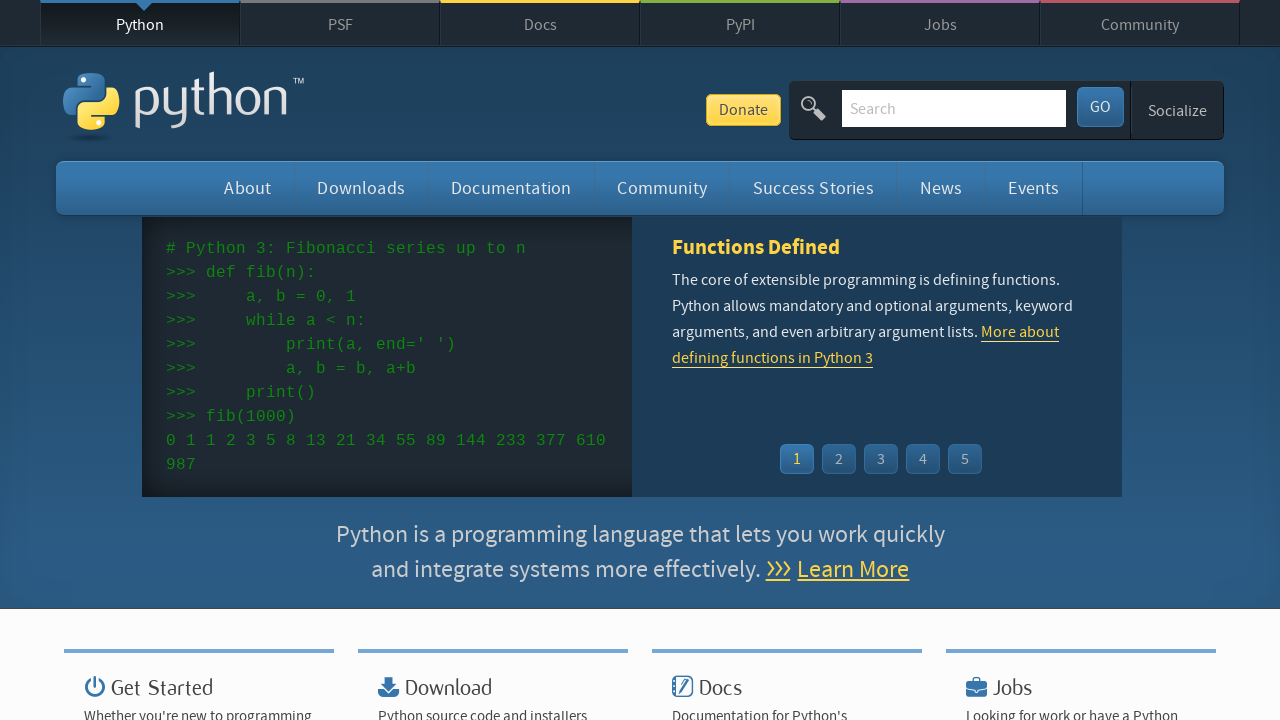

Located upcoming events container
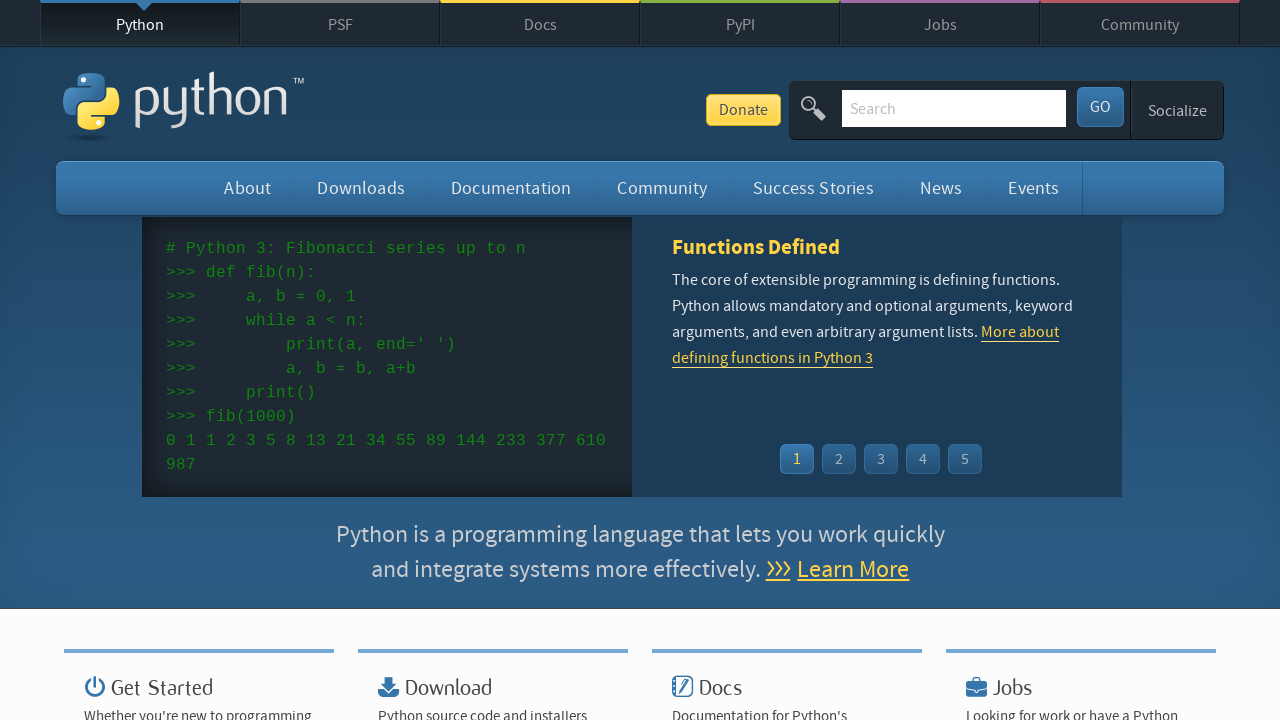

Retrieved all event list items from upcoming events container
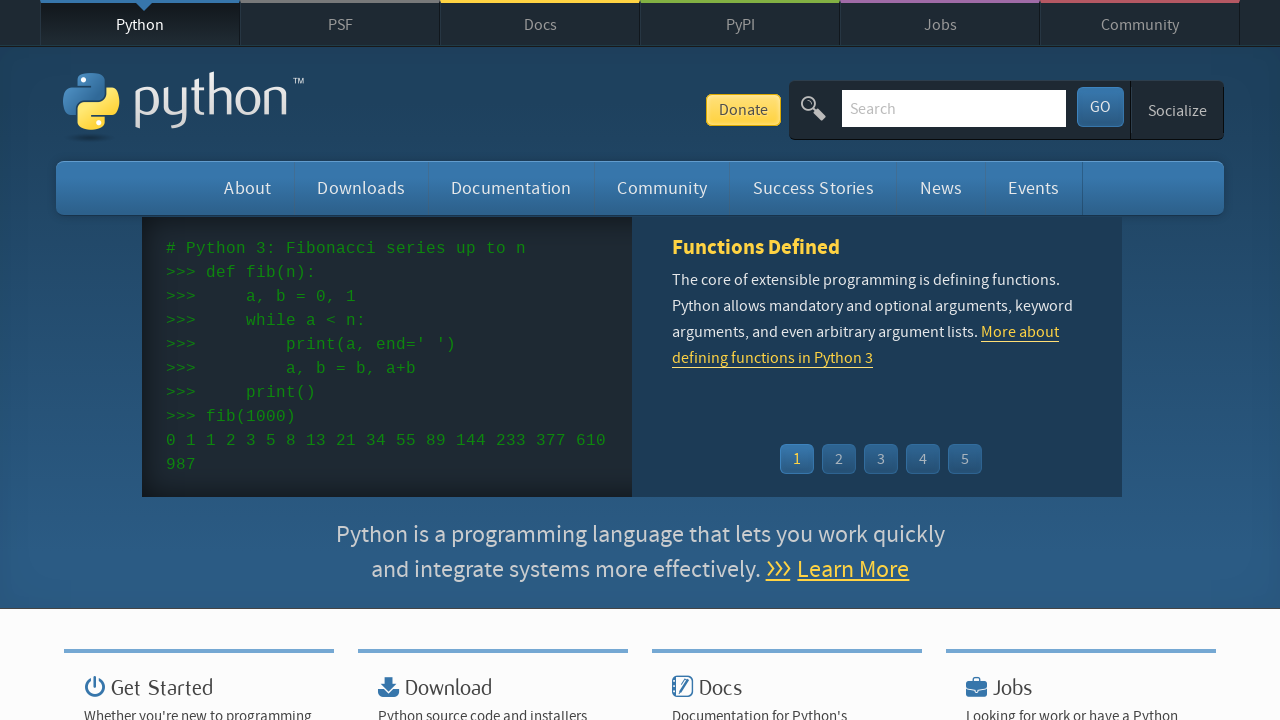

Extracted text content from event element 0
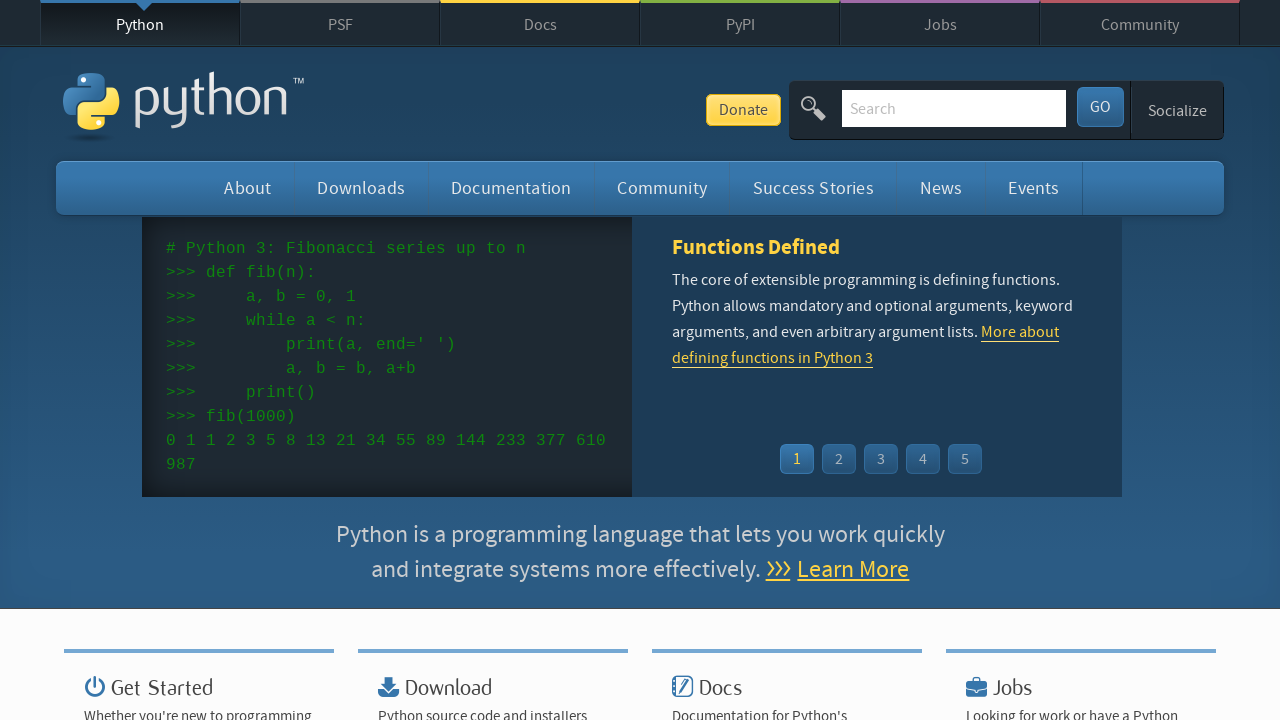

Parsed event 0 into time and name fields
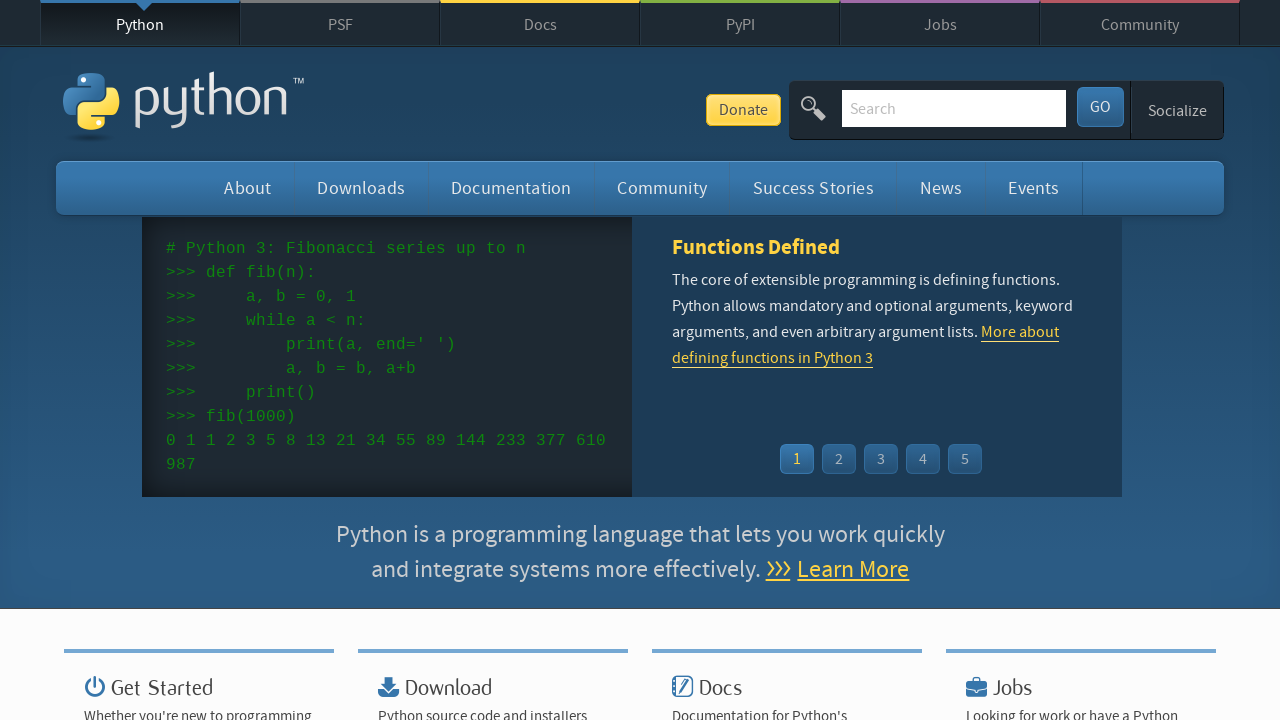

Extracted text content from event element 1
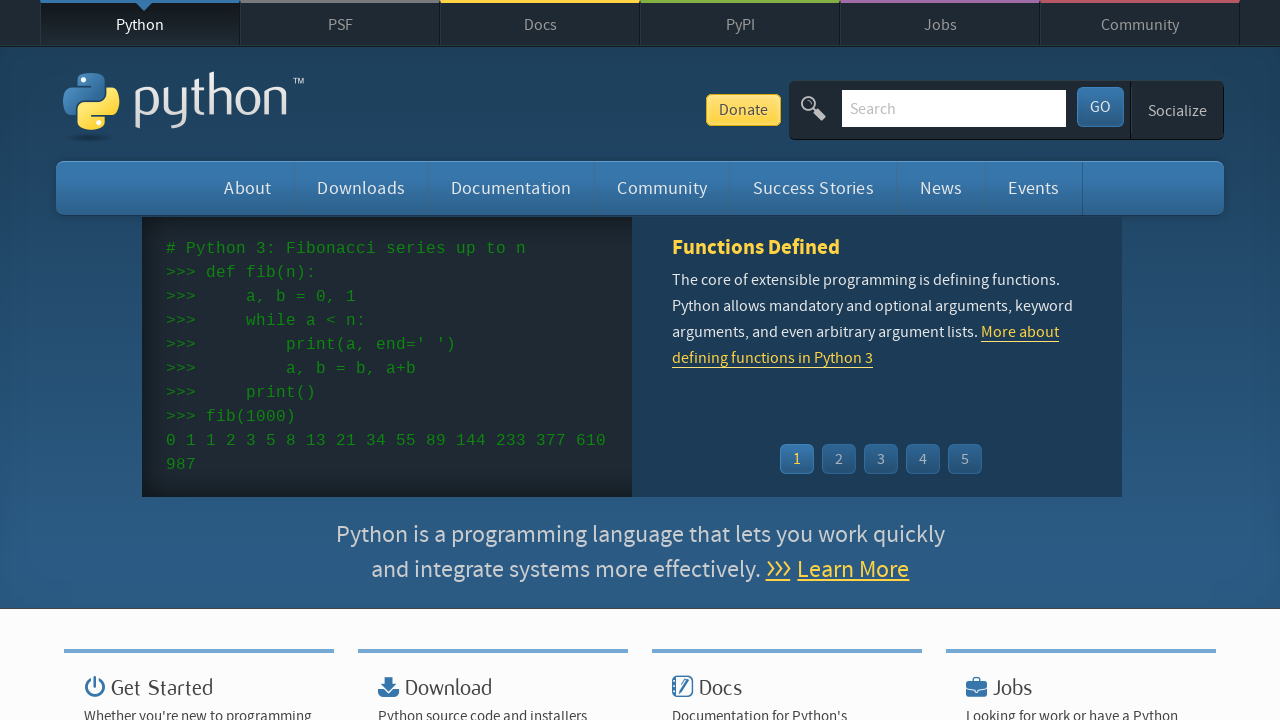

Parsed event 1 into time and name fields
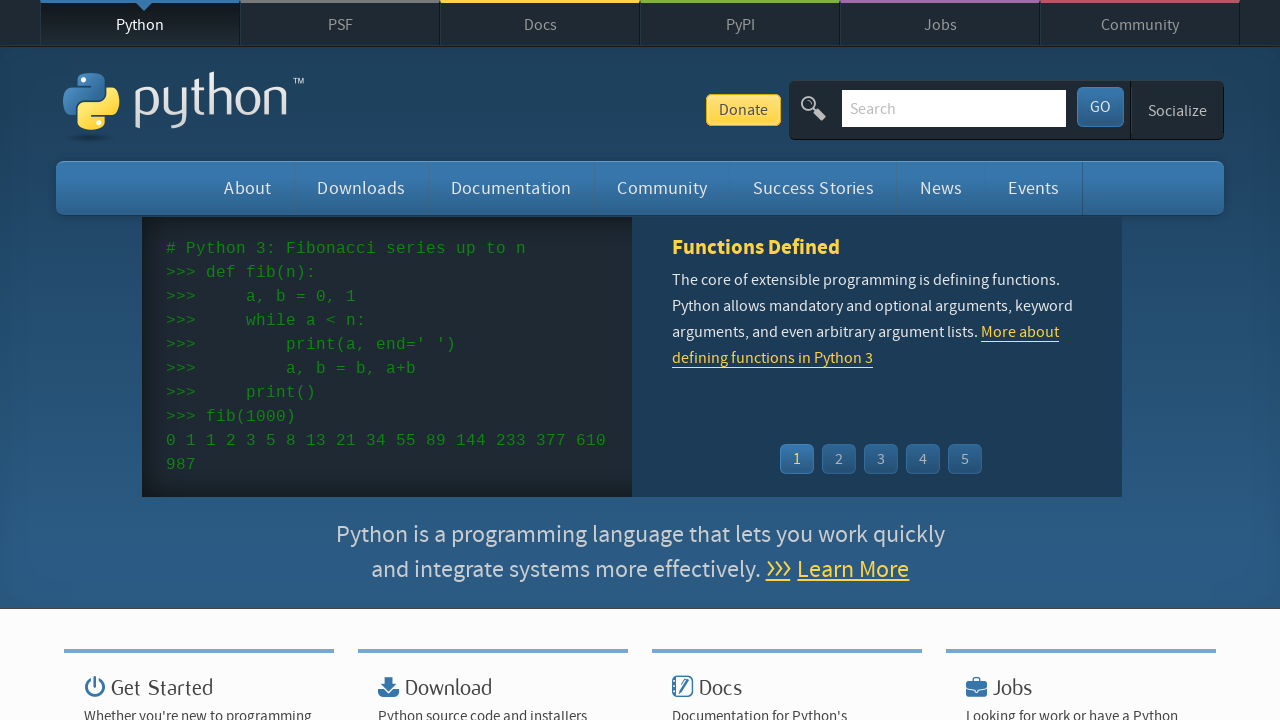

Extracted text content from event element 2
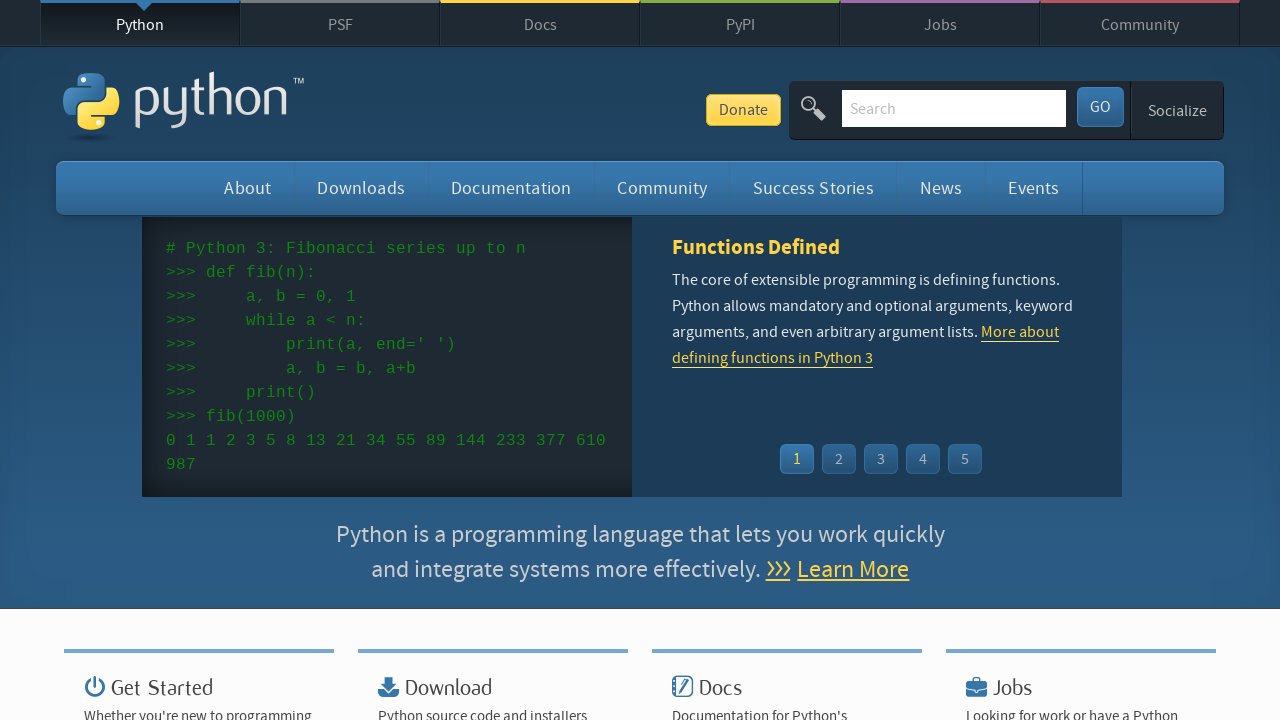

Parsed event 2 into time and name fields
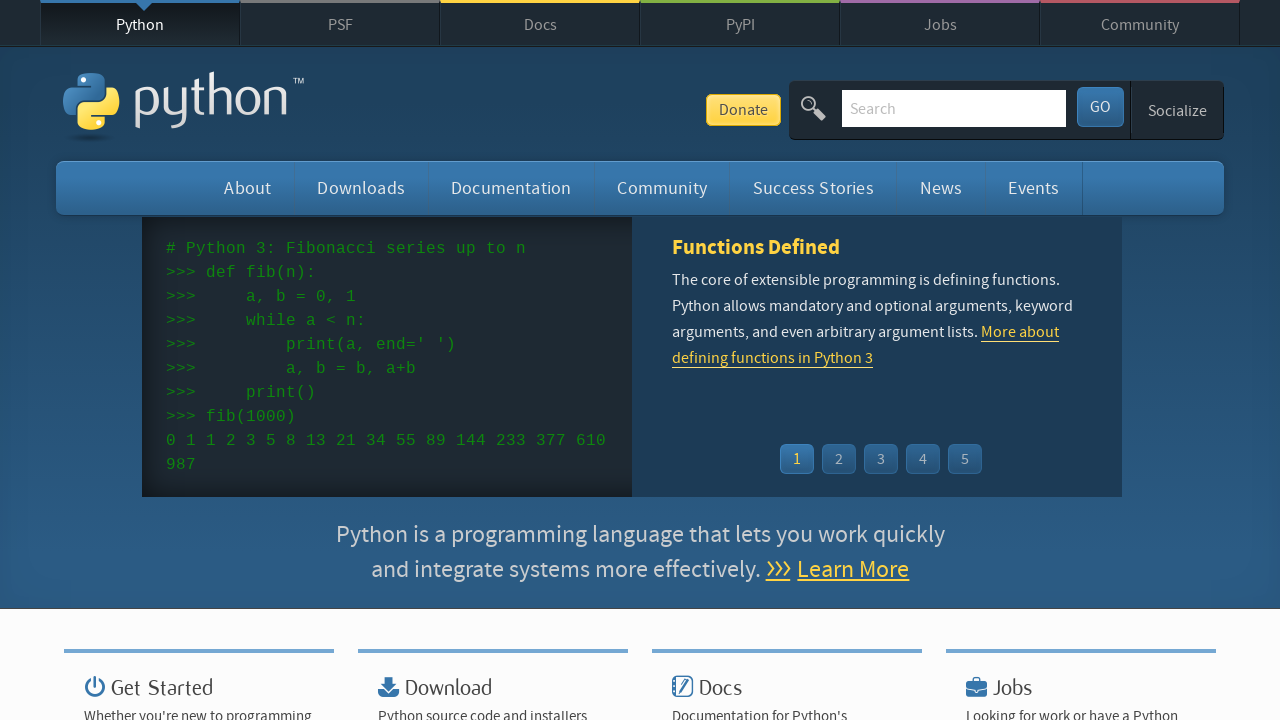

Extracted text content from event element 3
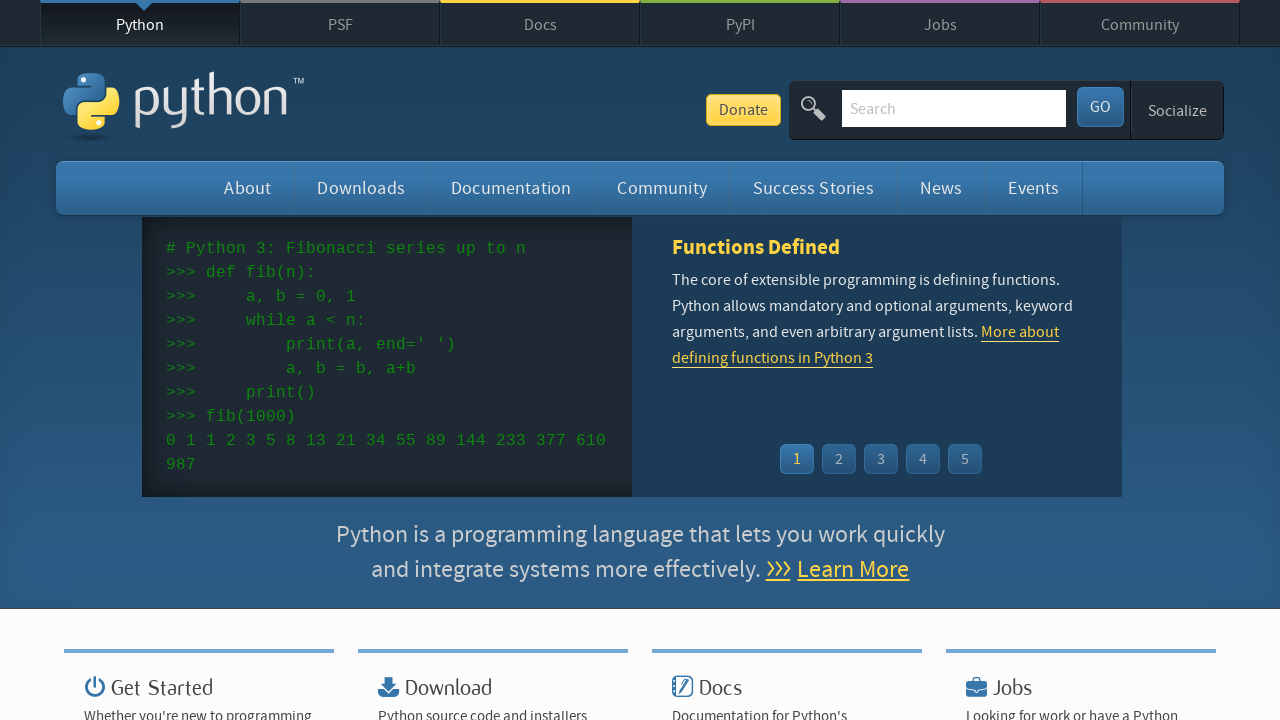

Parsed event 3 into time and name fields
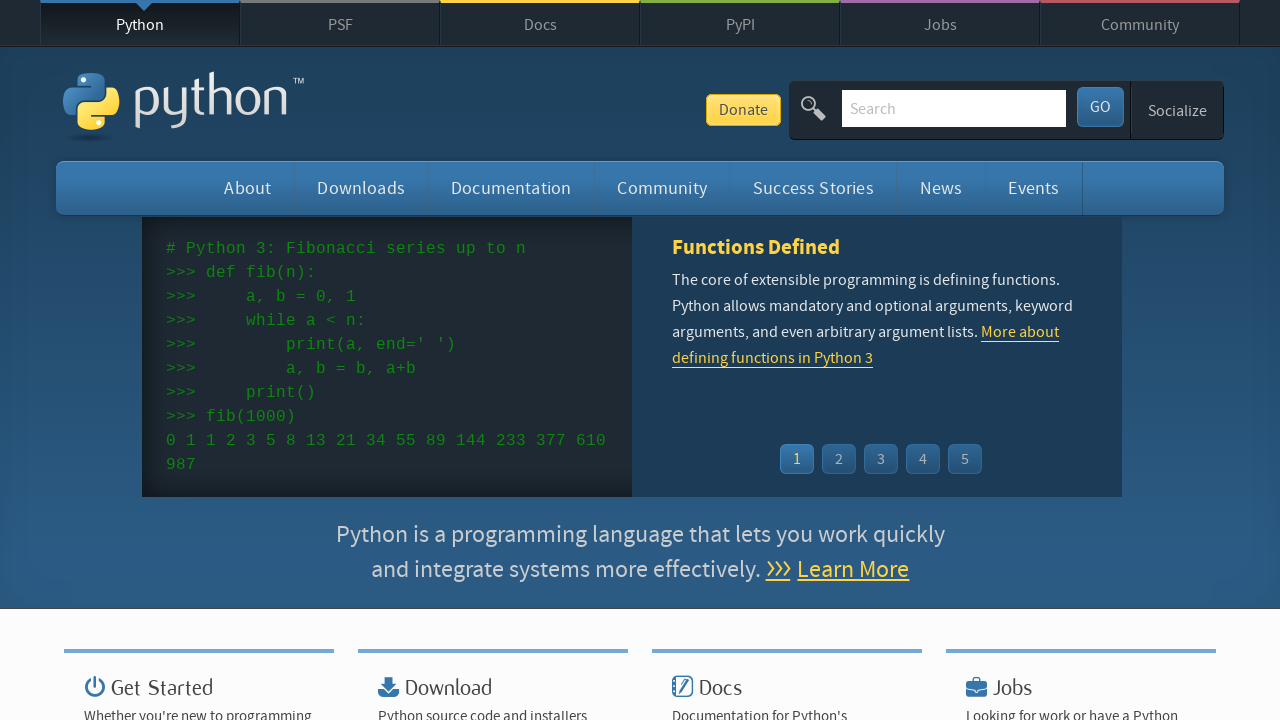

Extracted text content from event element 4
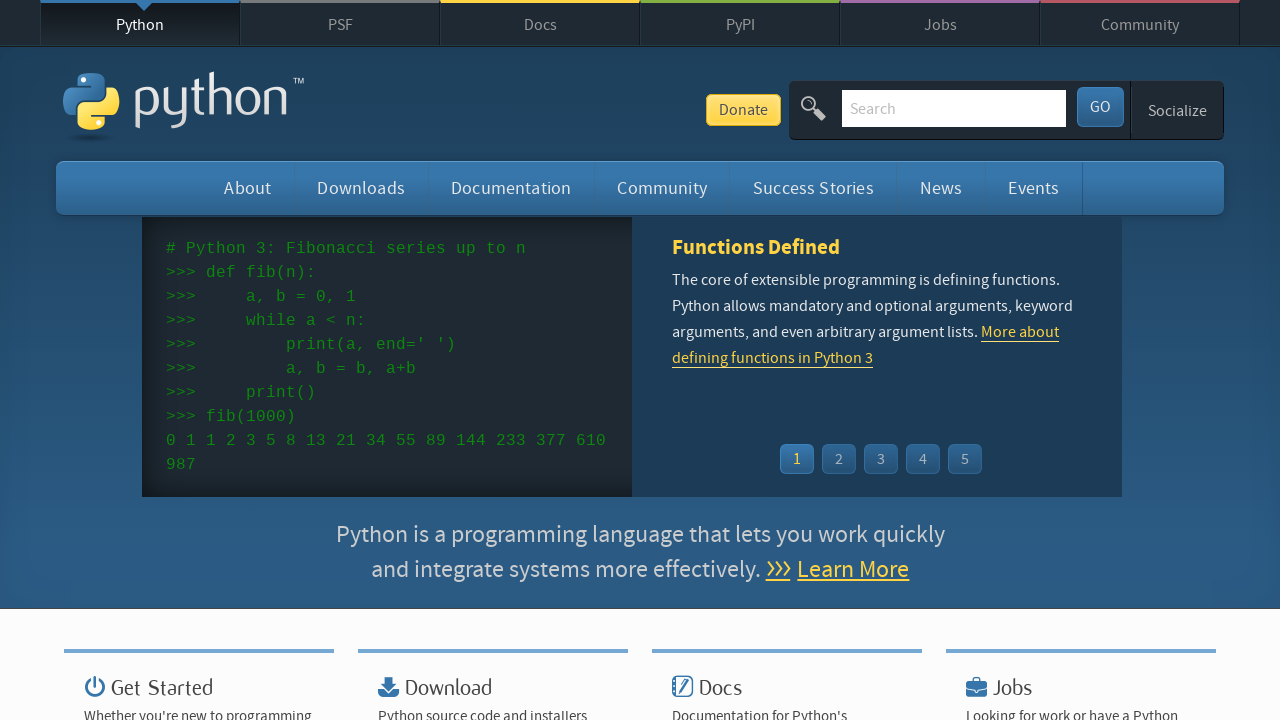

Parsed event 4 into time and name fields
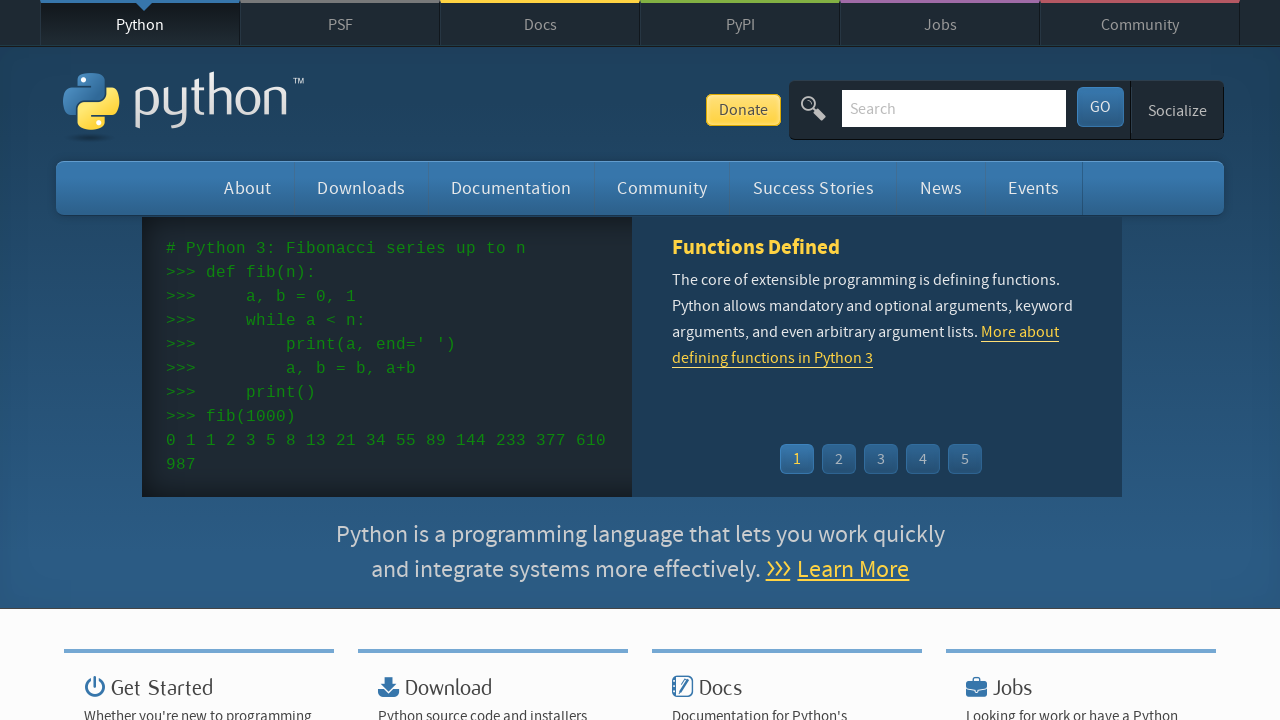

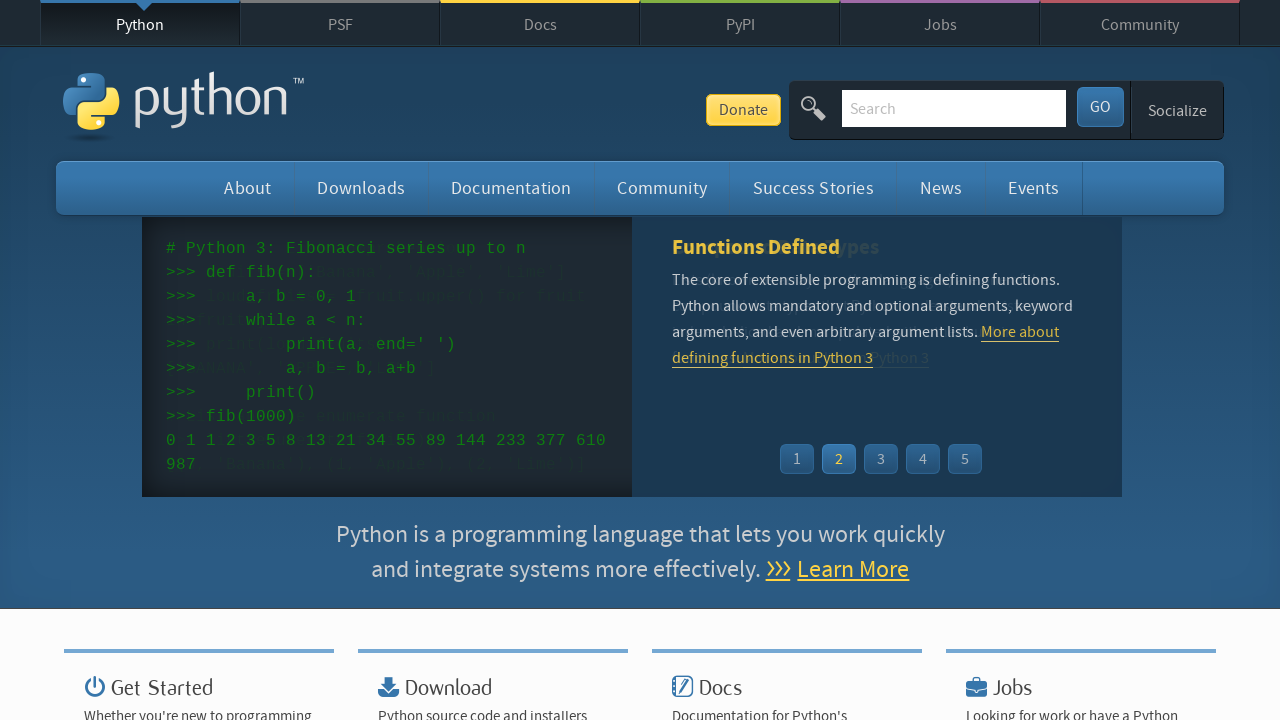